Tests that the table headers on the Challenging DOM page are displayed correctly.

Starting URL: https://the-internet.herokuapp.com/

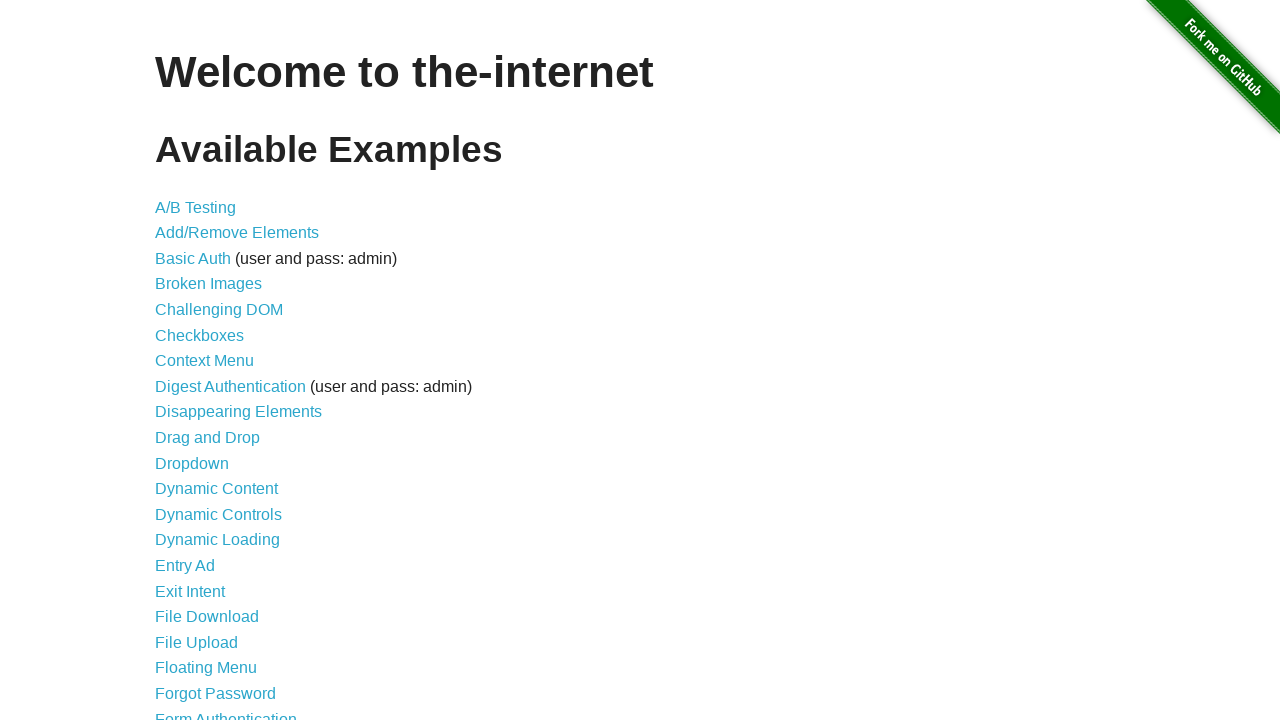

Clicked on Challenging DOM link at (219, 310) on xpath=//a[normalize-space()='Challenging DOM']
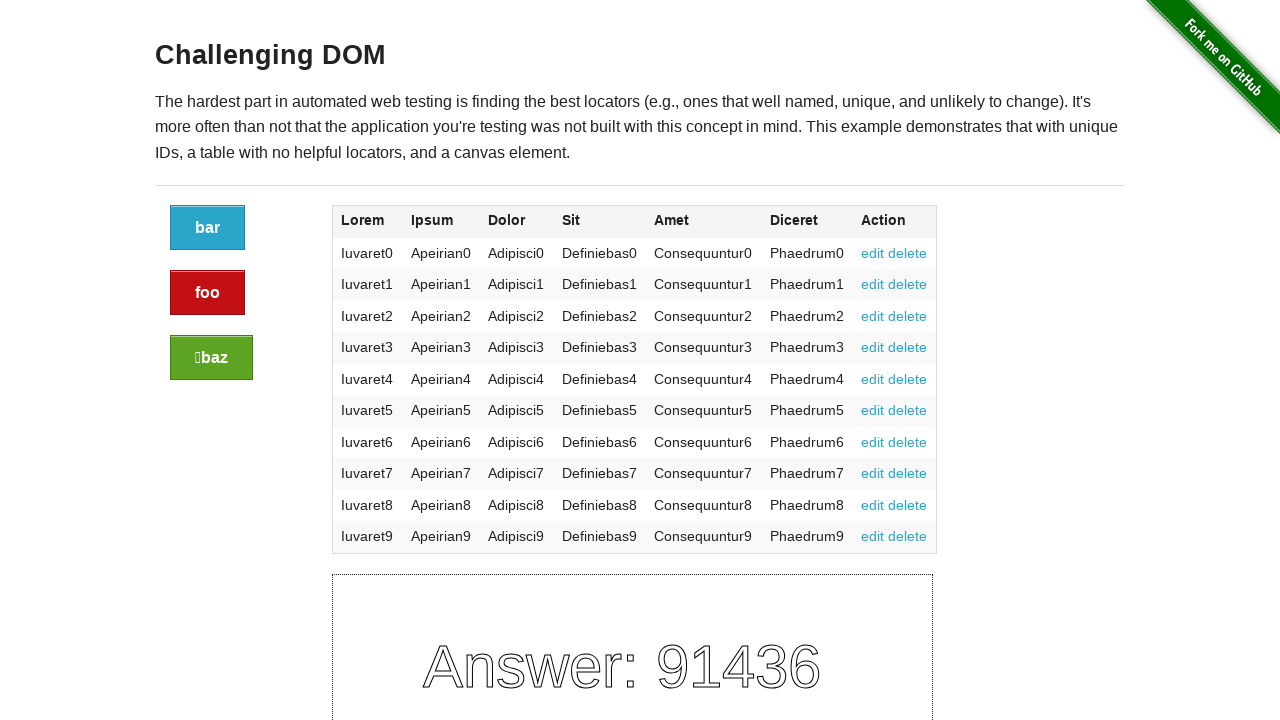

Challenging DOM page loaded with h3 element
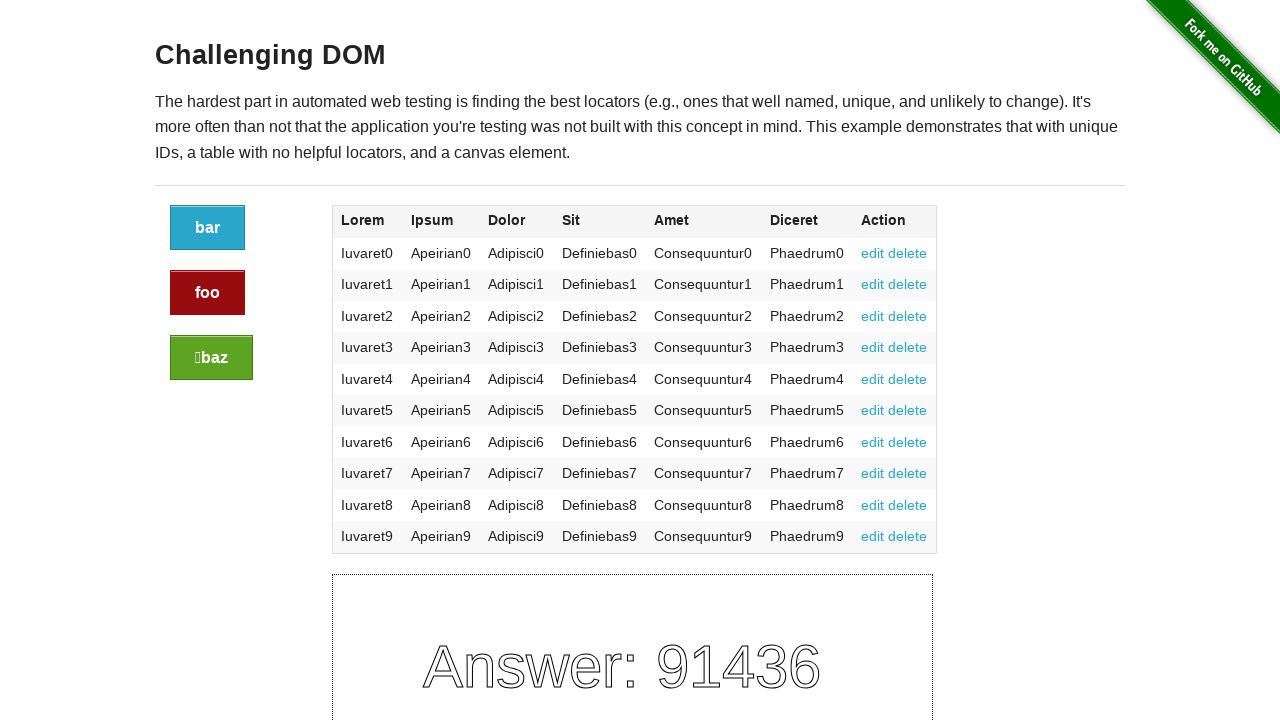

Table headers displayed correctly on Challenging DOM page
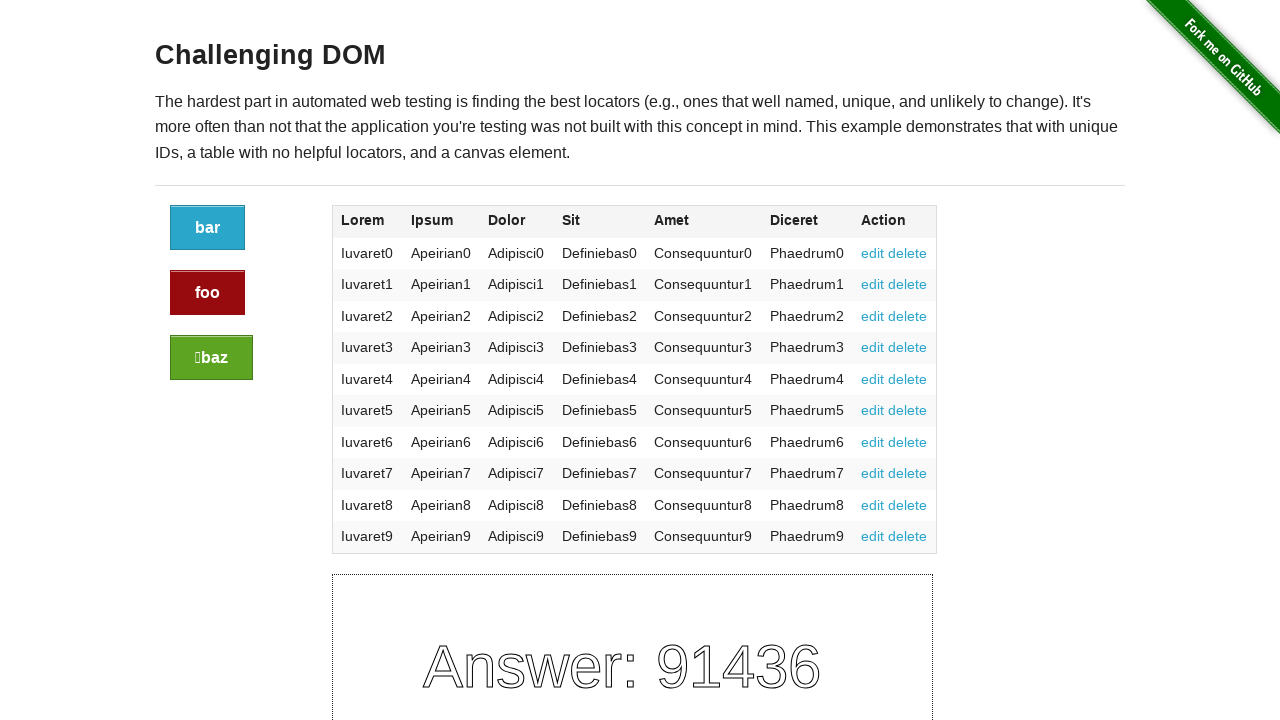

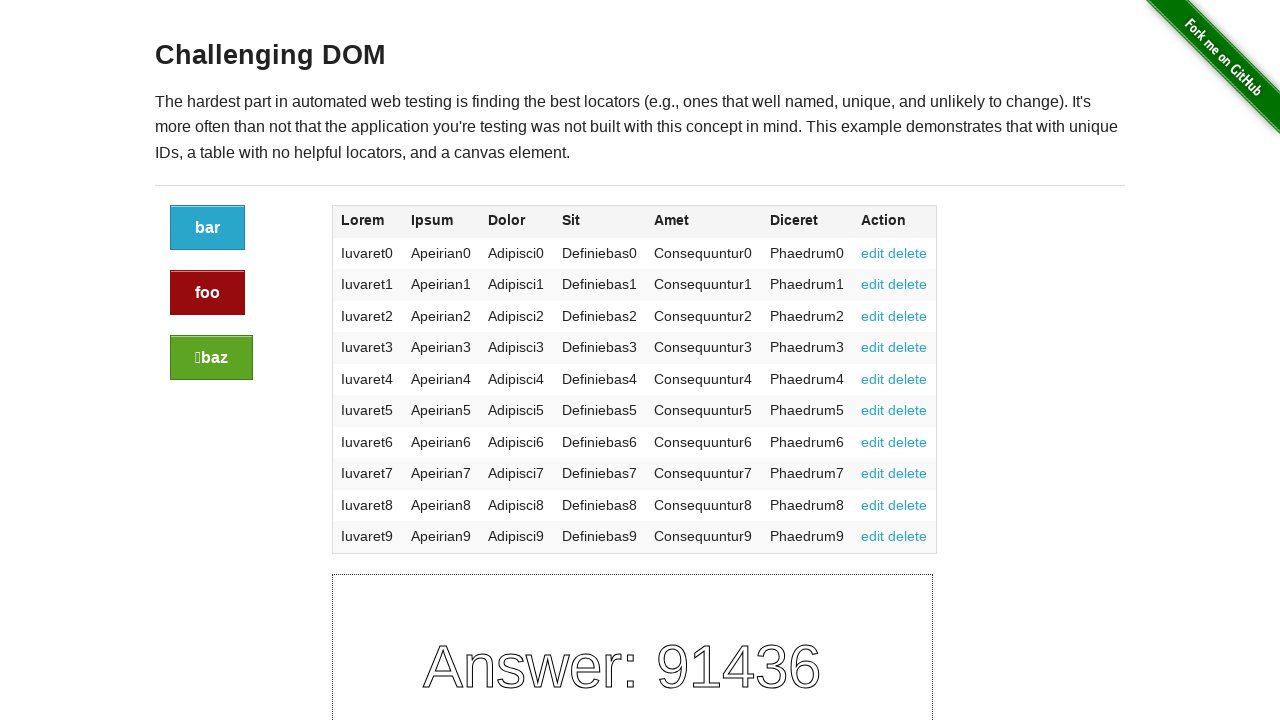